Tests the forgot password functionality by clicking on the Forgot Password link, entering an email address, and clicking the retrieve password button.

Starting URL: https://the-internet.herokuapp.com/

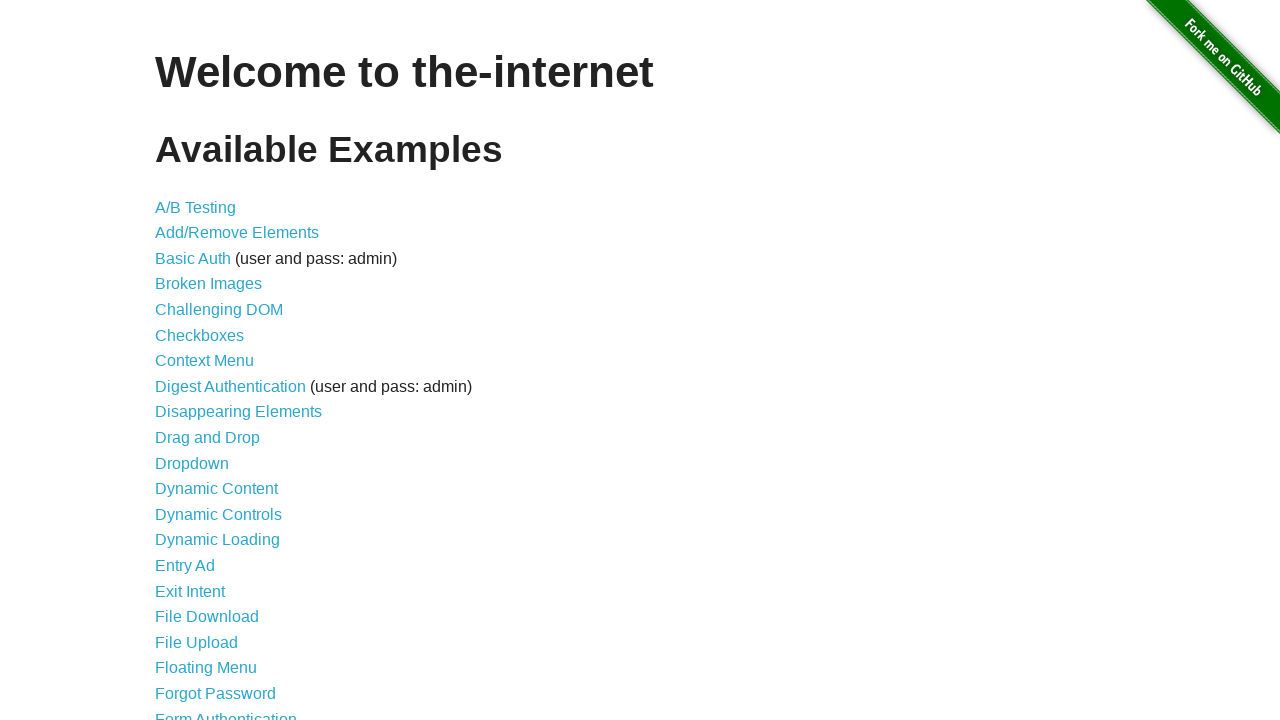

Navigated to the-internet.herokuapp.com
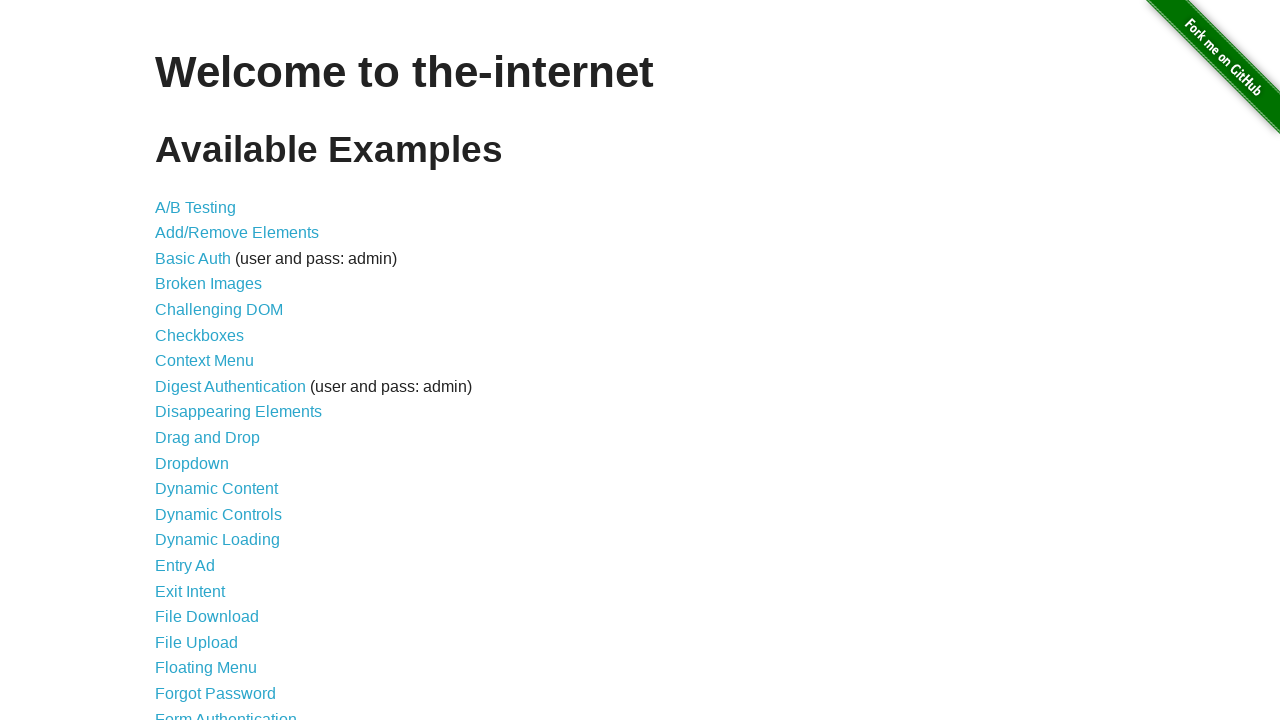

Clicked on 'Forgot Password' link at (216, 693) on a:has-text('Forgot Password')
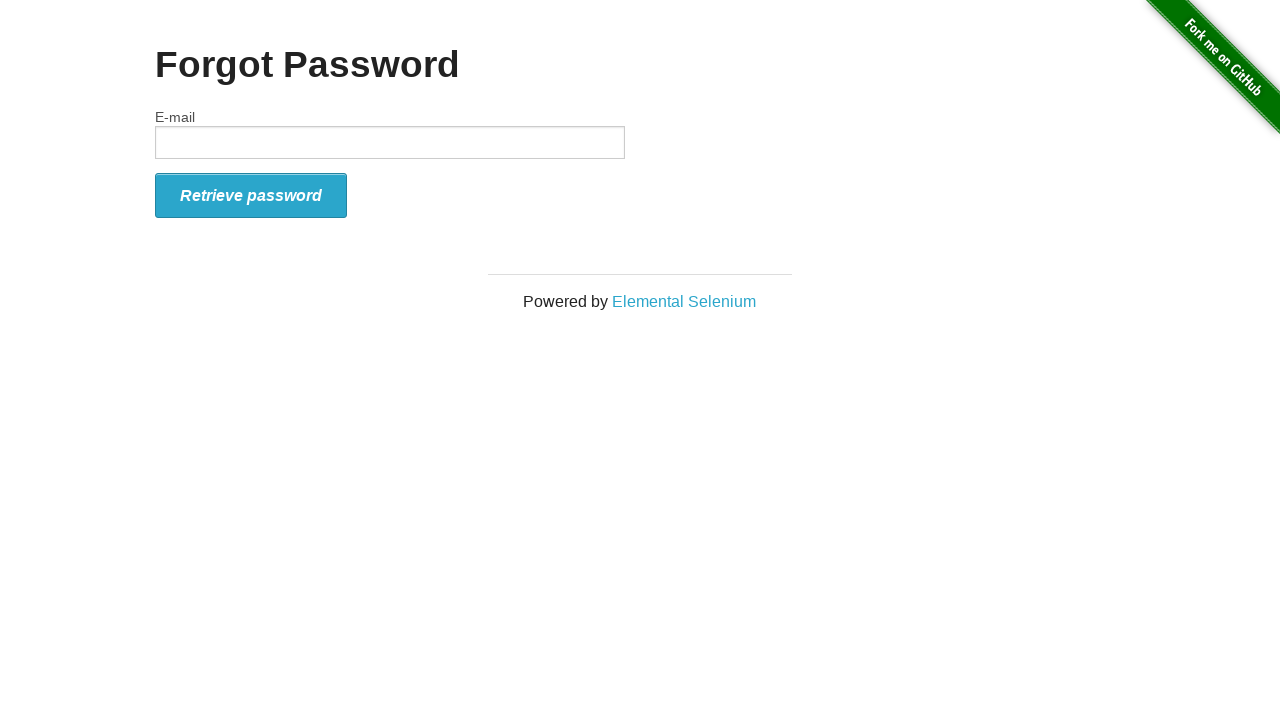

Entered email address 'testuser2024@example.com' in text field on input[type='text']
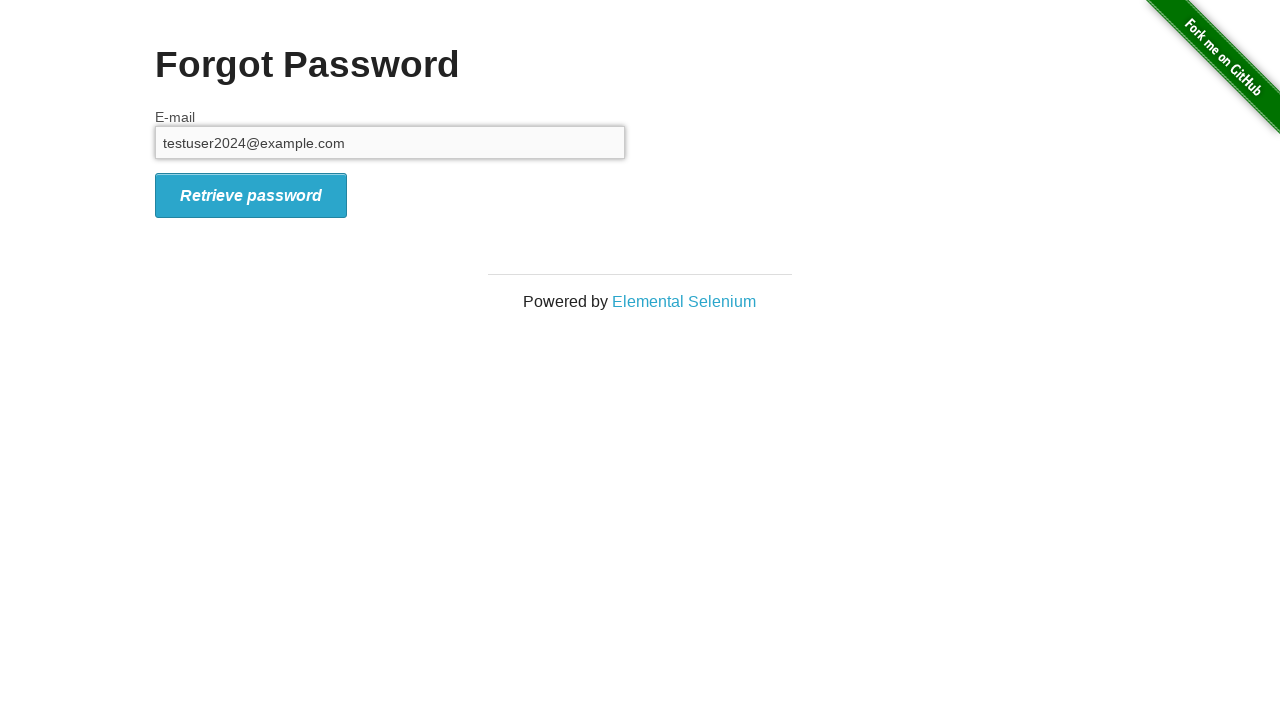

Clicked 'Retrieve password' button at (251, 195) on i:has-text('Retrieve password')
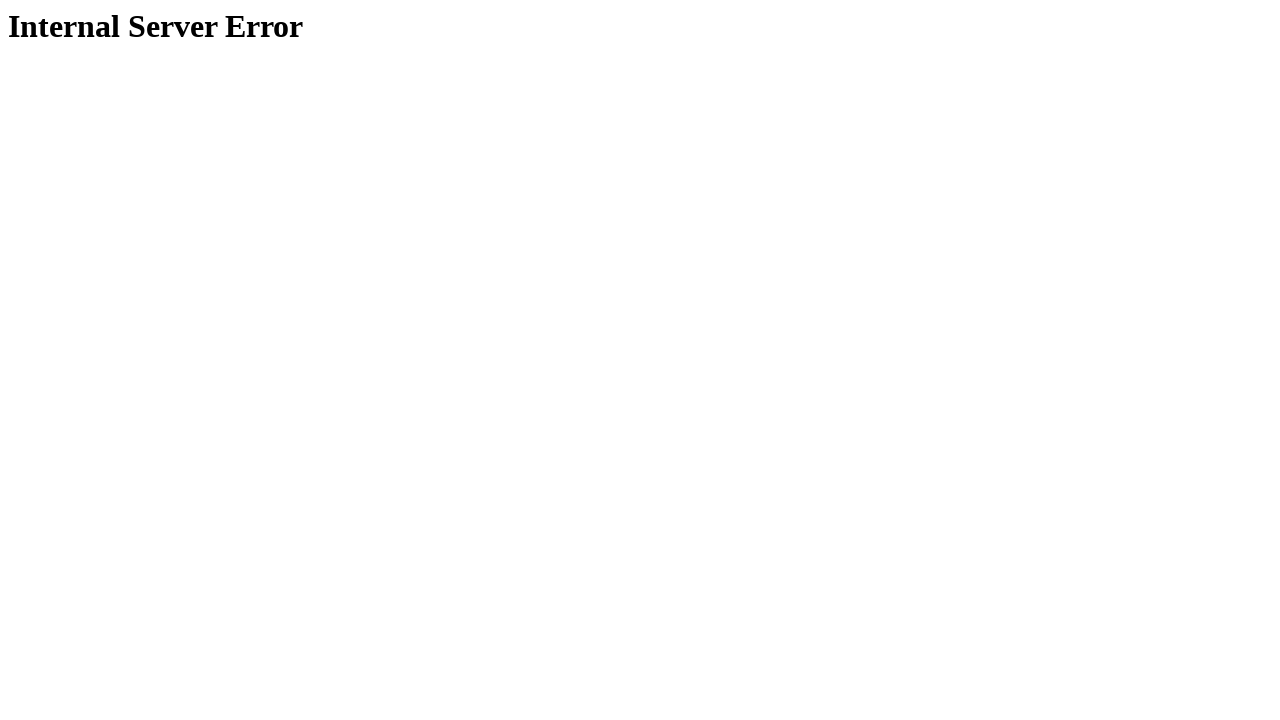

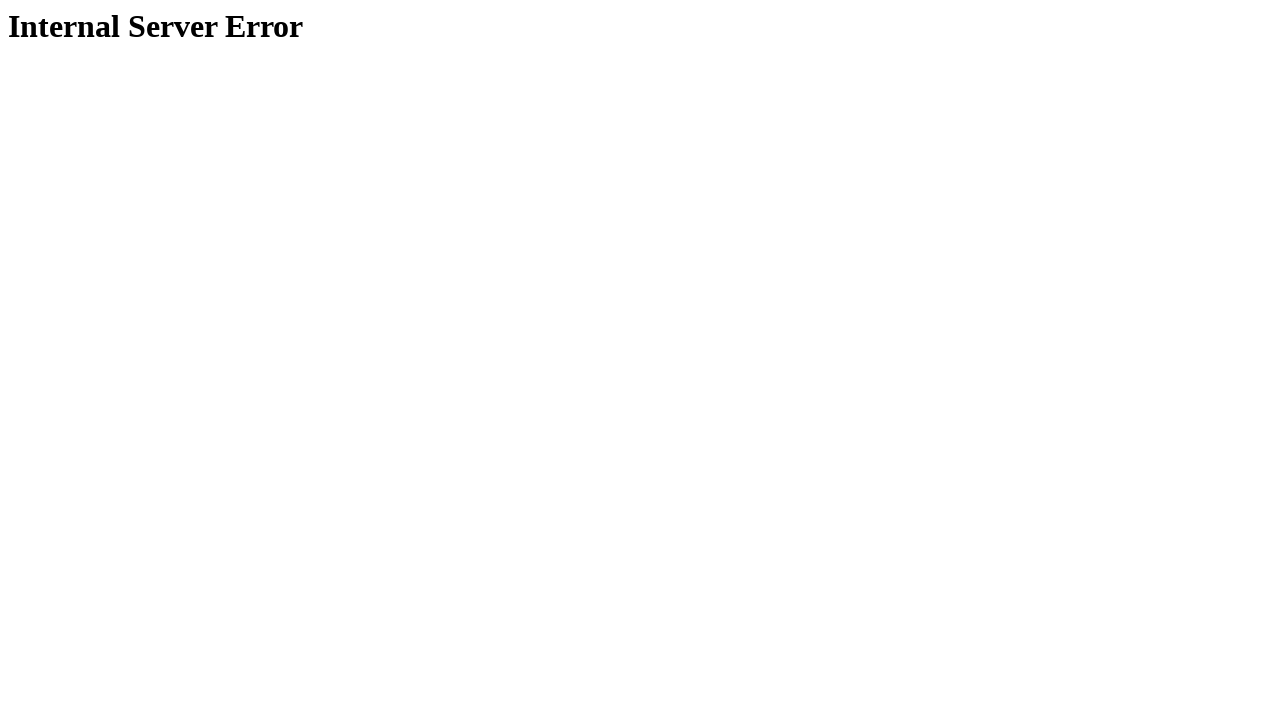